Tests JavaScript alert handling by triggering a prompt alert, entering text, and accepting it

Starting URL: https://the-internet.herokuapp.com/javascript_alerts

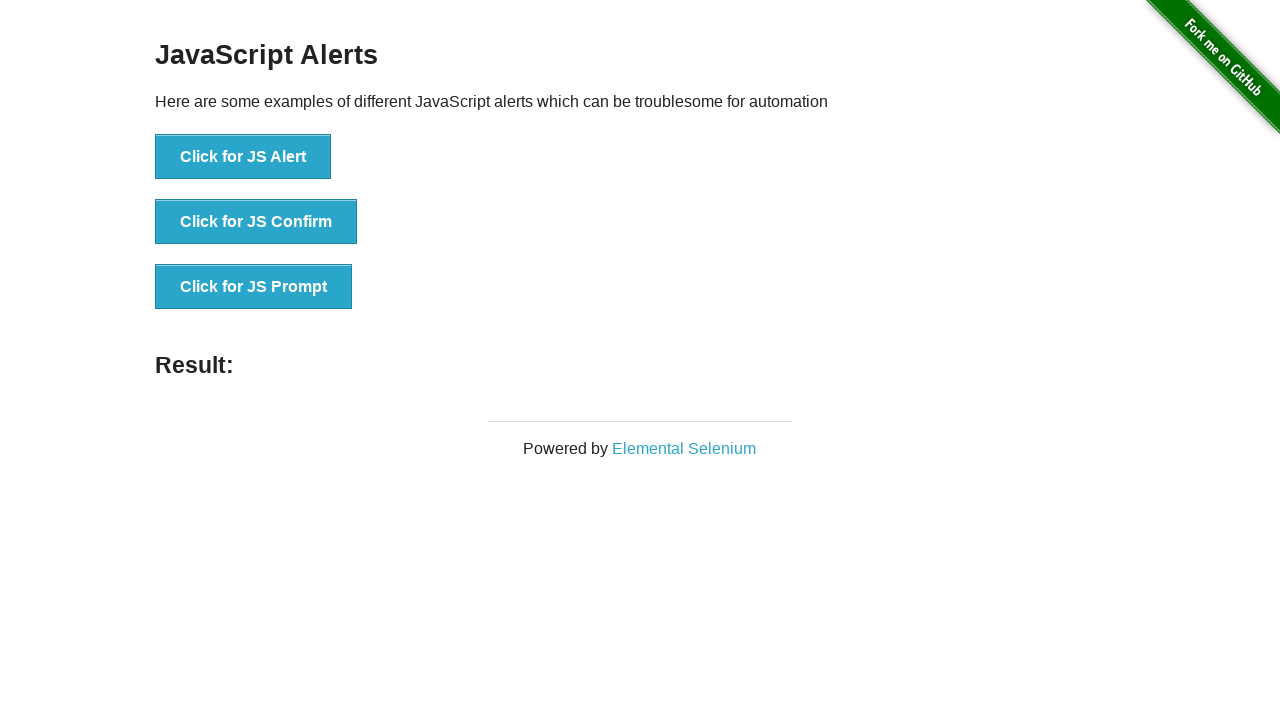

Clicked button to trigger JS prompt alert at (254, 287) on xpath=//button[@onclick='jsPrompt()']
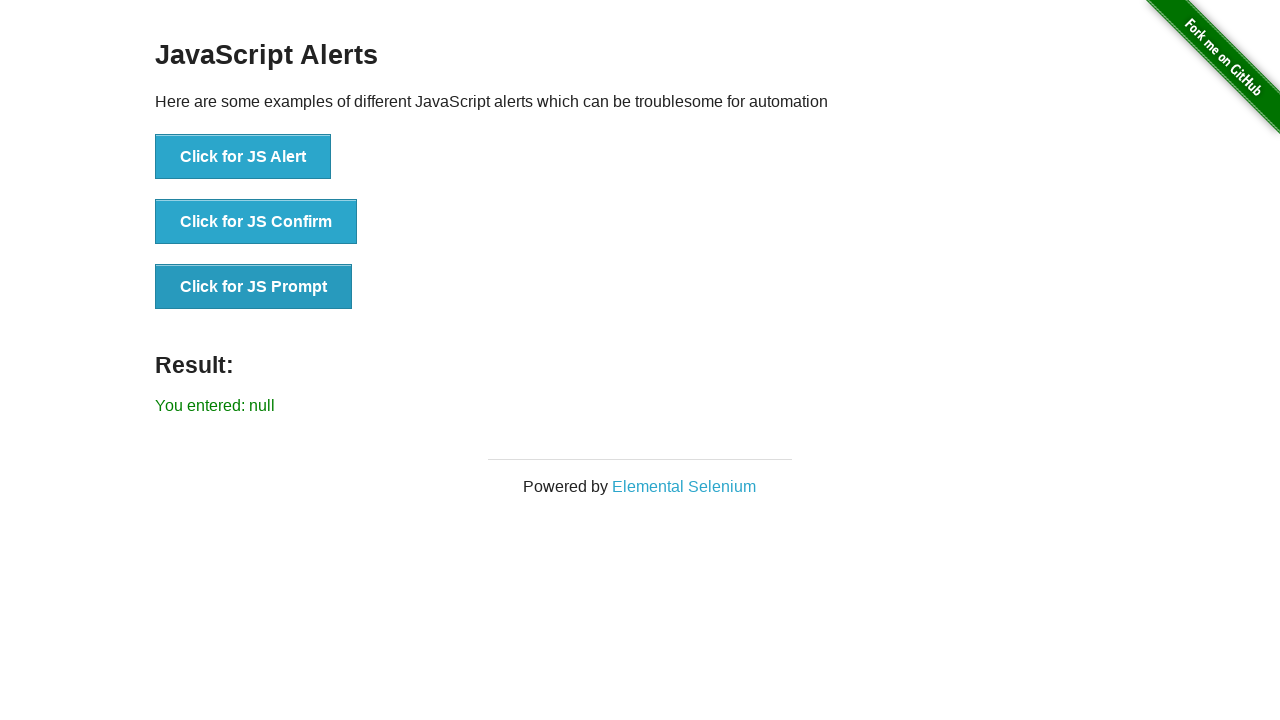

Set up dialog handler to accept prompt with text 'js prompt alert'
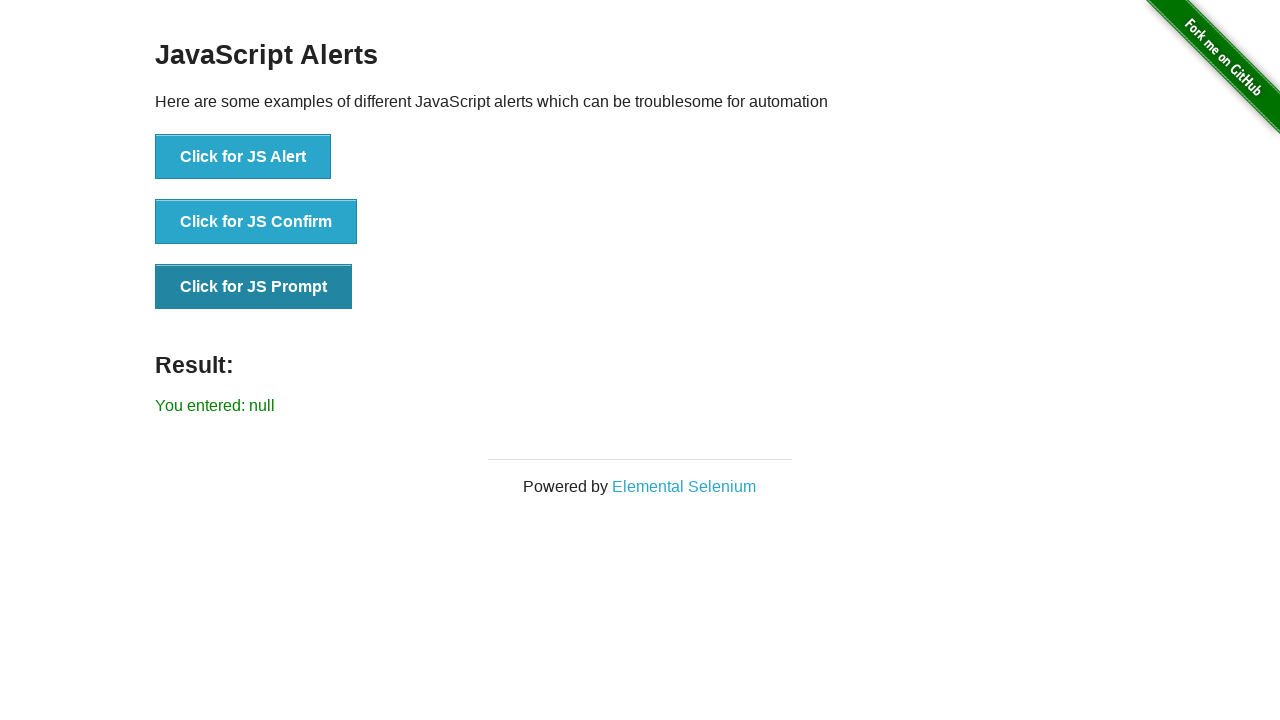

Clicked button to trigger prompt alert again with handler active at (254, 287) on xpath=//button[@onclick='jsPrompt()']
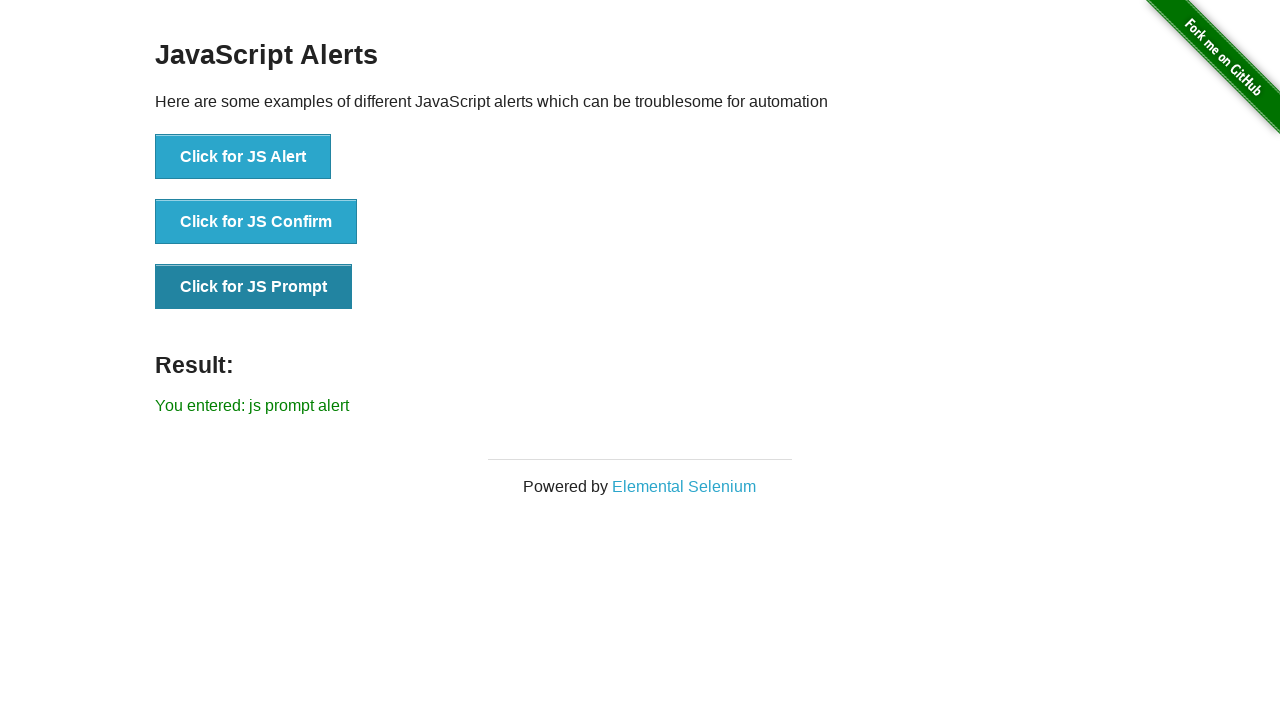

Verified result text 'You entered: js prompt alert' appears on the page
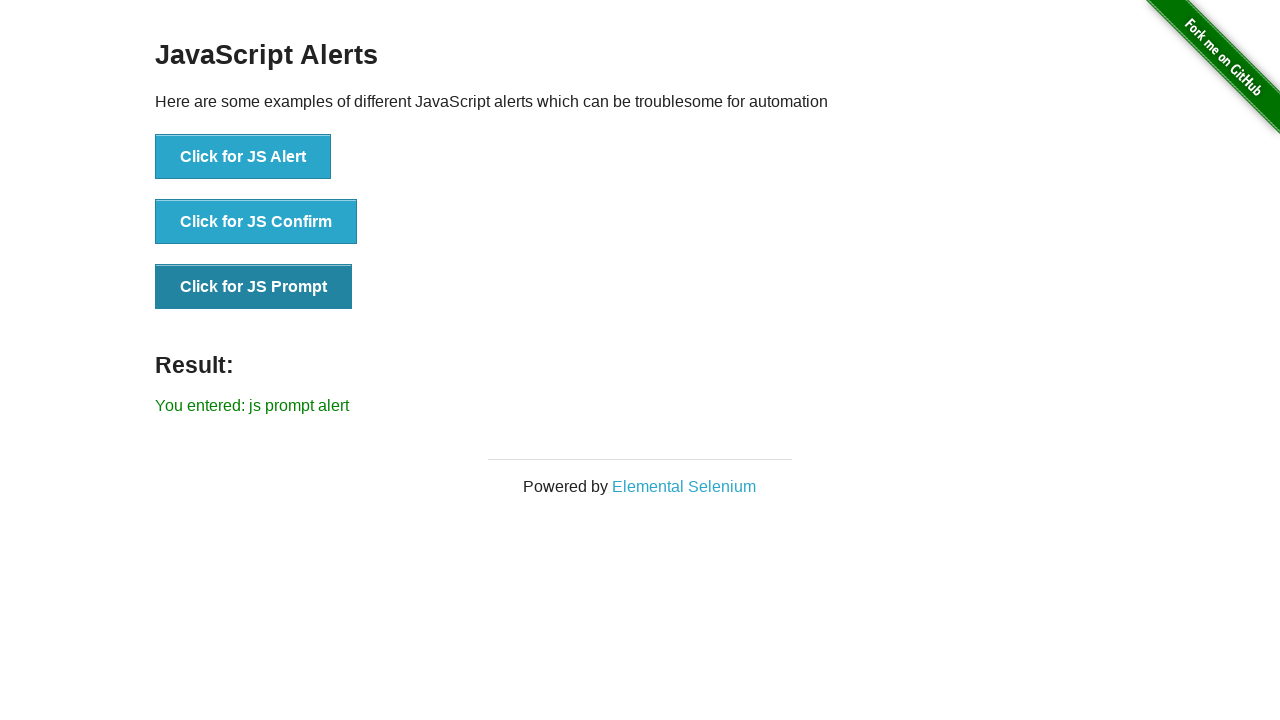

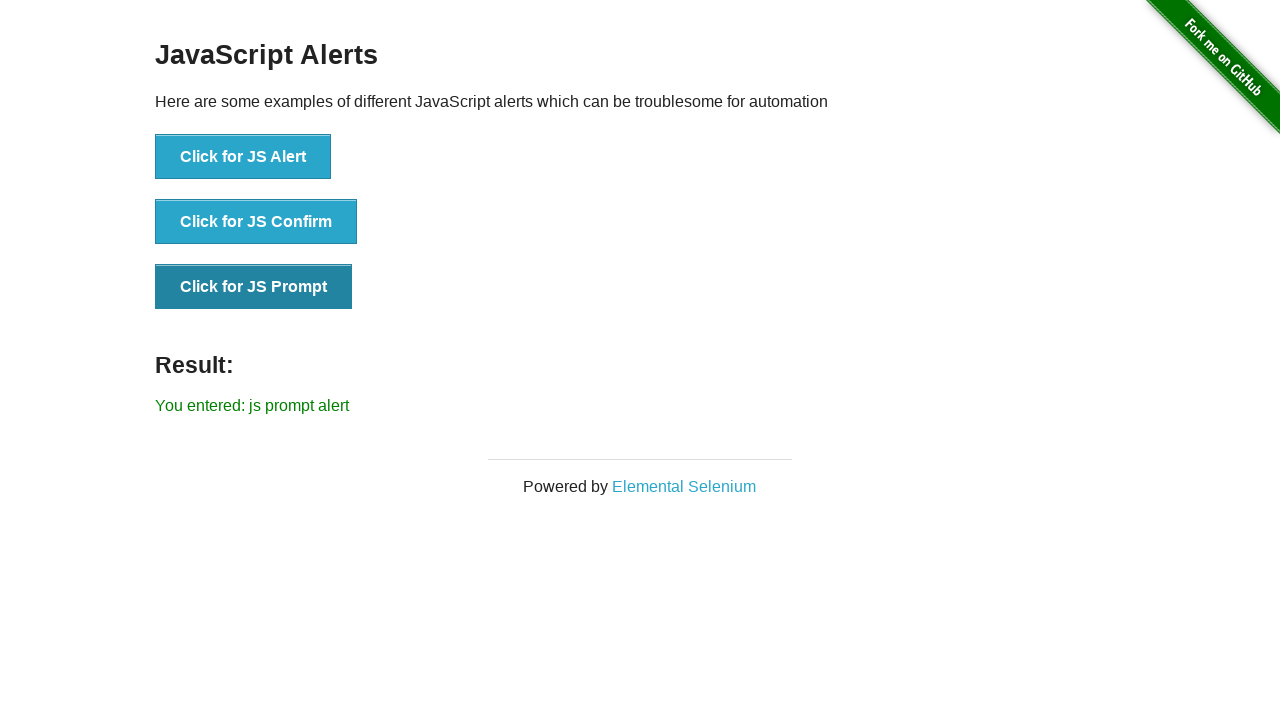